Tests selecting an option from a dropdown by its value attribute and verifies the selection

Starting URL: https://the-internet.herokuapp.com/dropdown

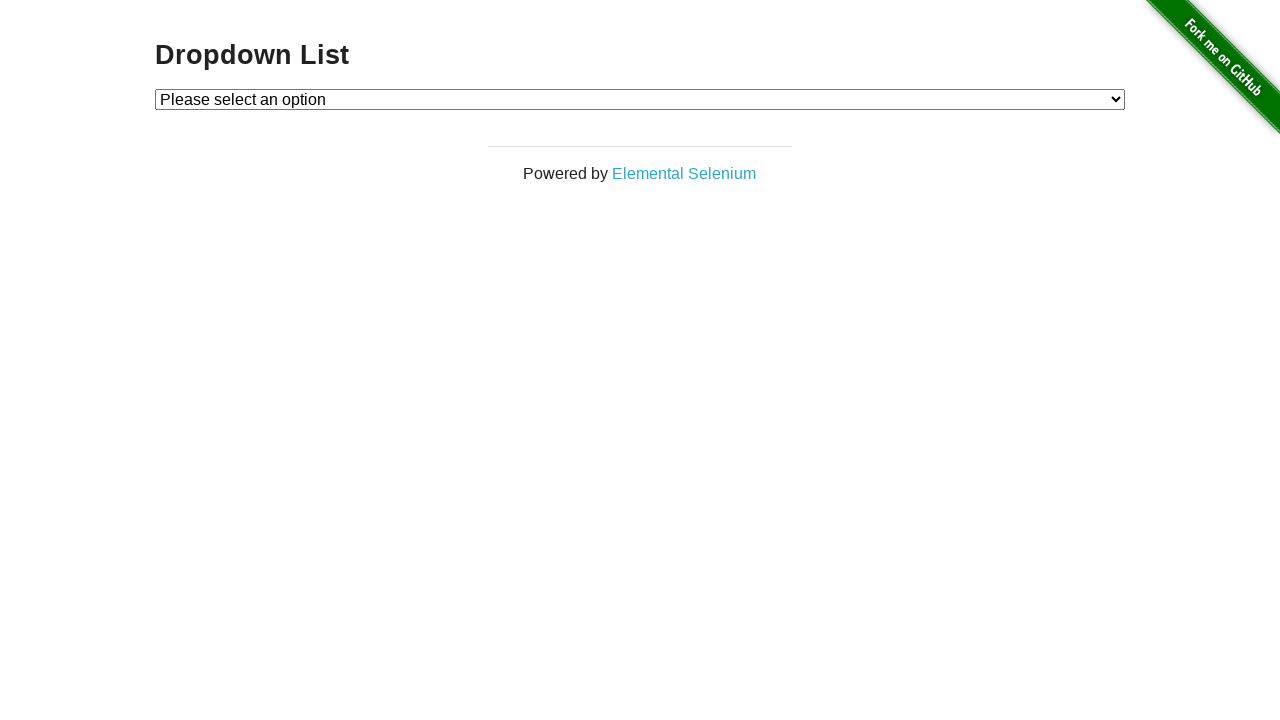

Navigated to dropdown test page
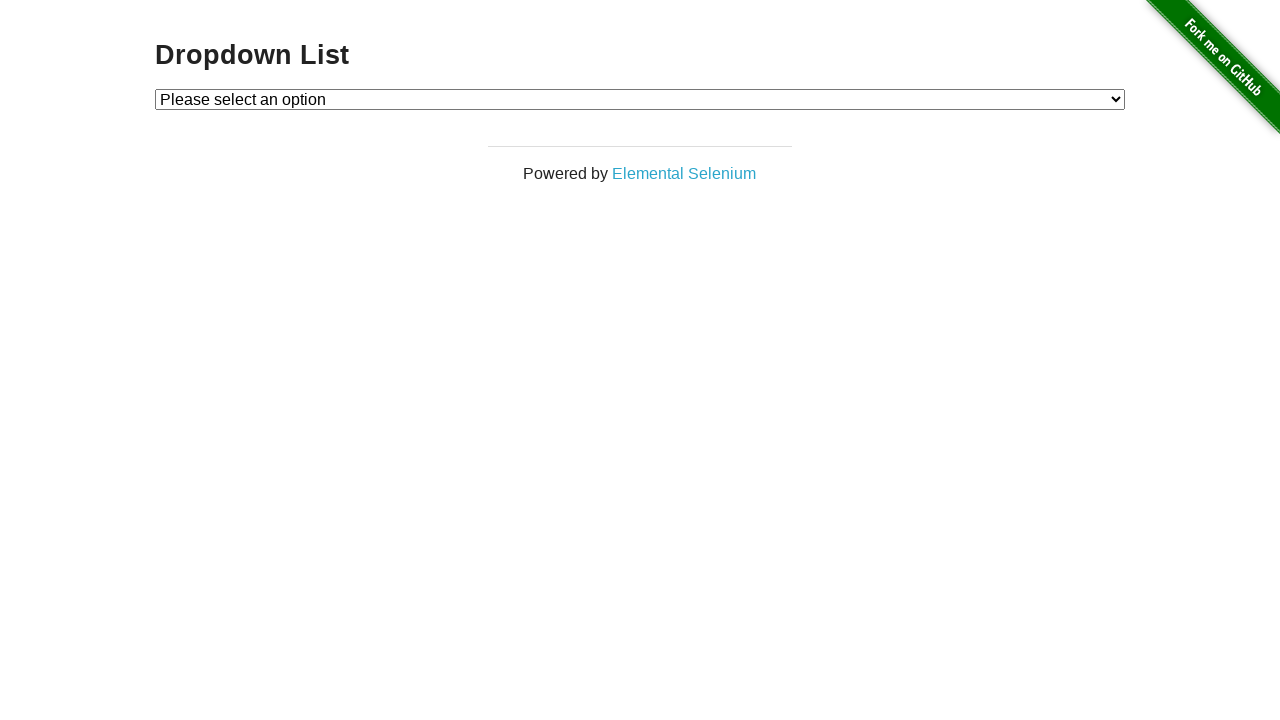

Selected option with value '2' from dropdown on #dropdown
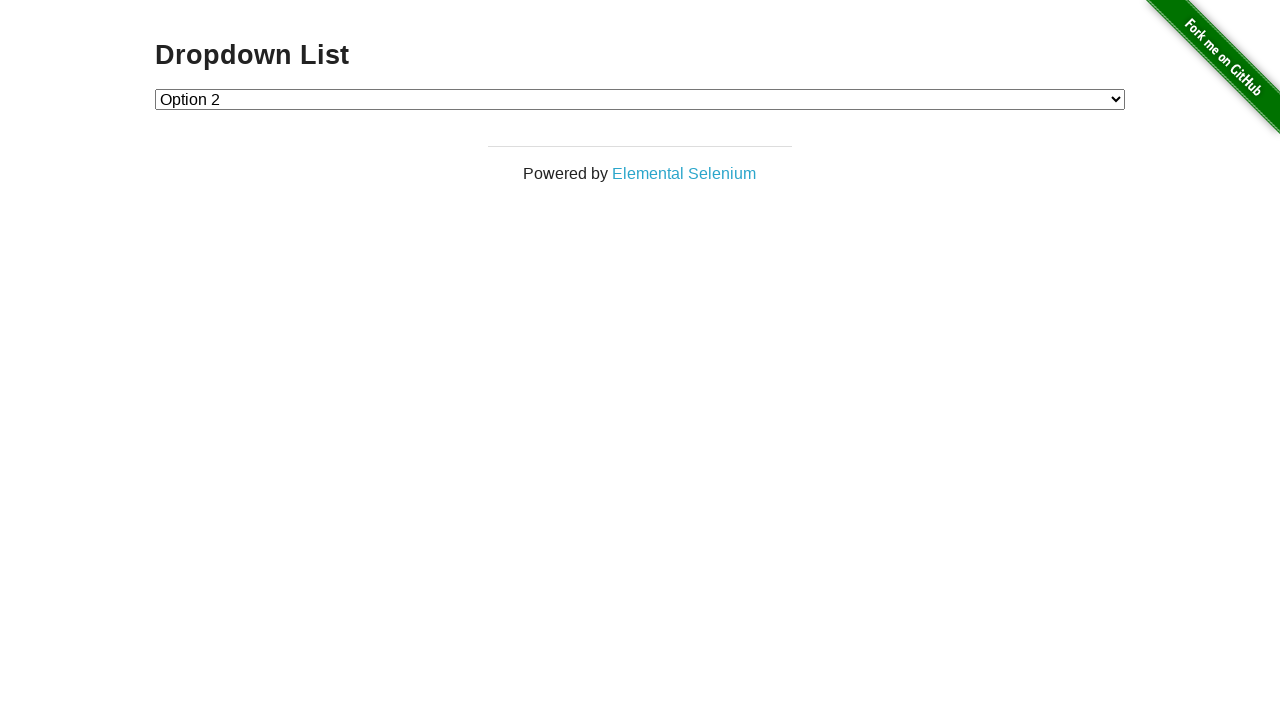

Retrieved text content of selected option
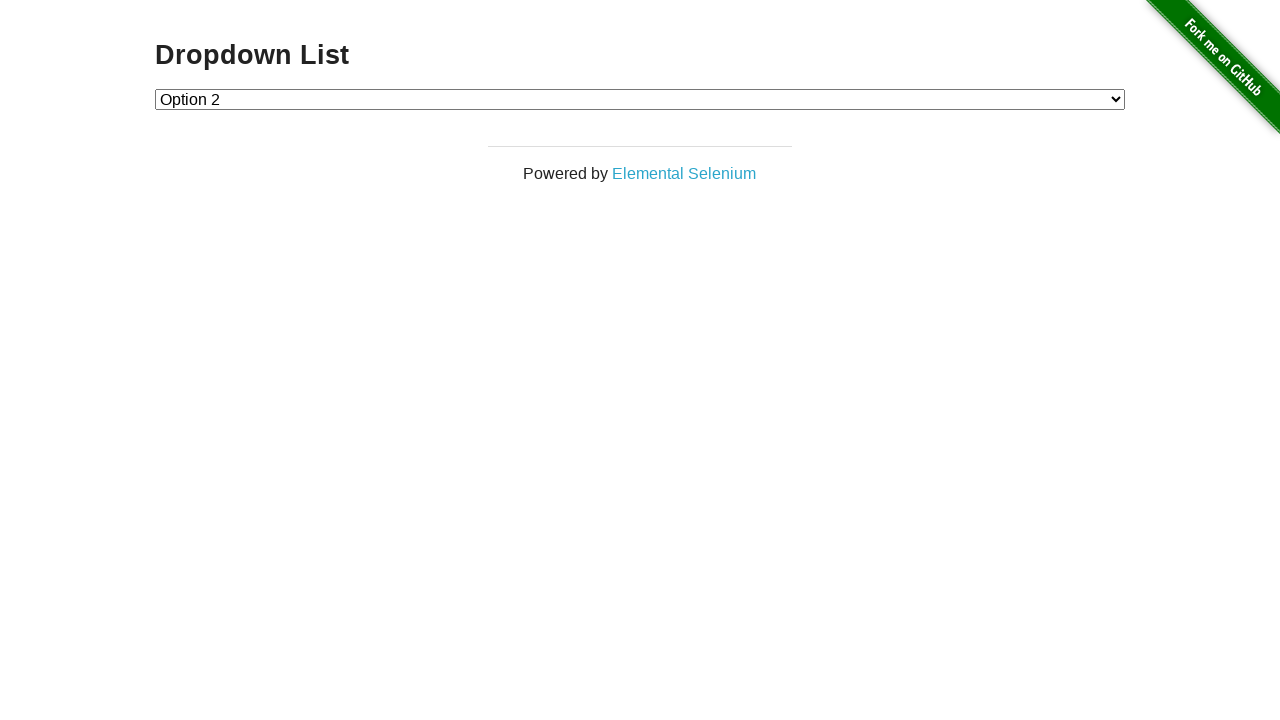

Verified that selected option contains 'Option 2'
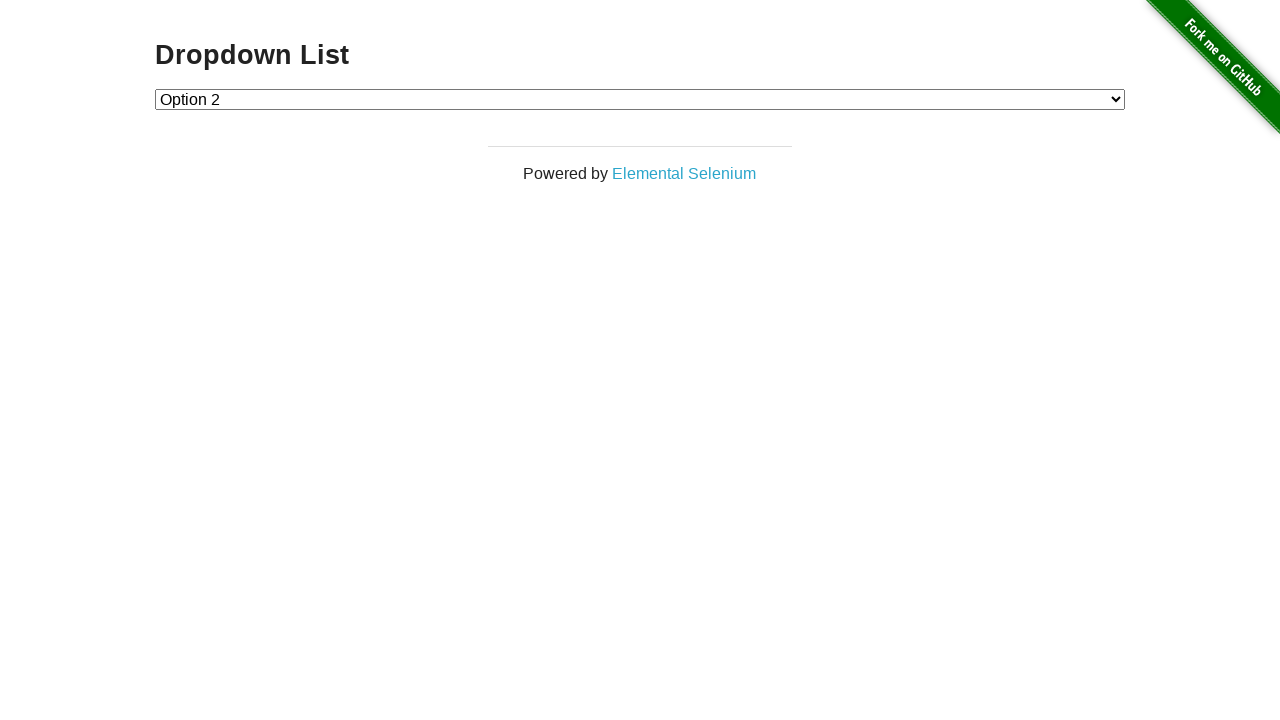

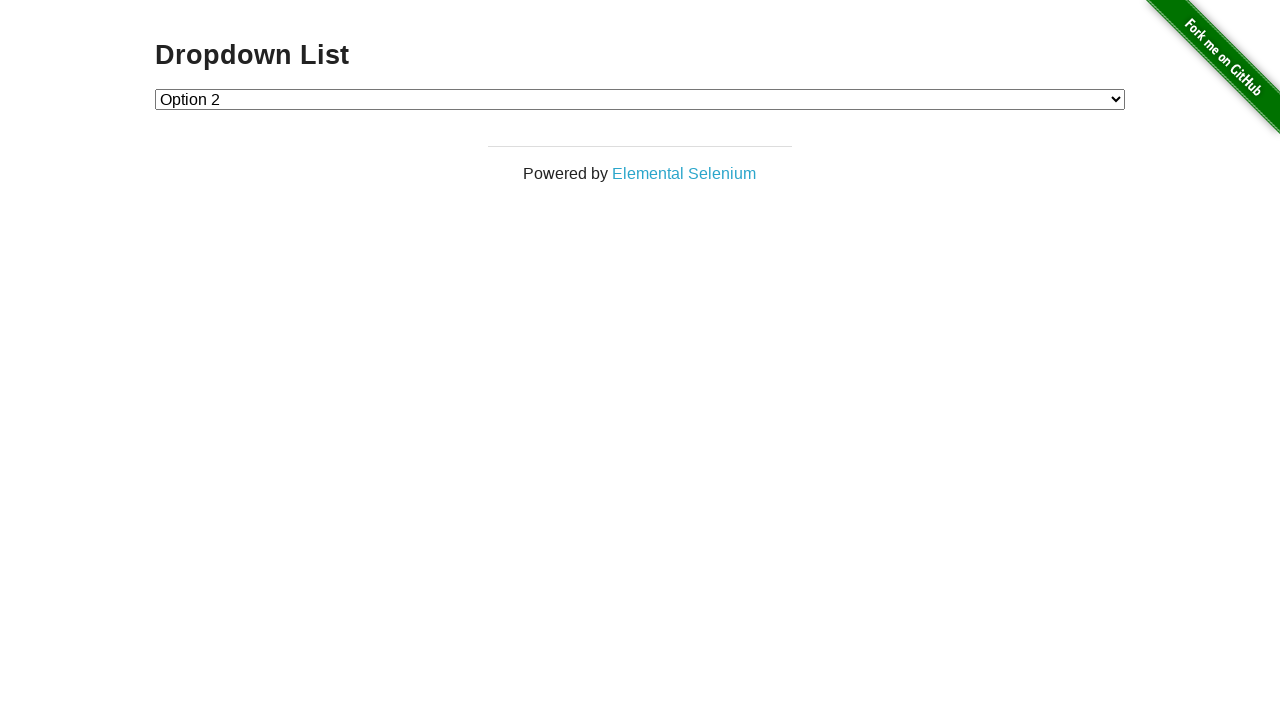